Tests iframe switching functionality by switching to frame1, reading text from an element inside the frame, then switching back to parent frame and reading text from the main page

Starting URL: https://demoqa.com/frames

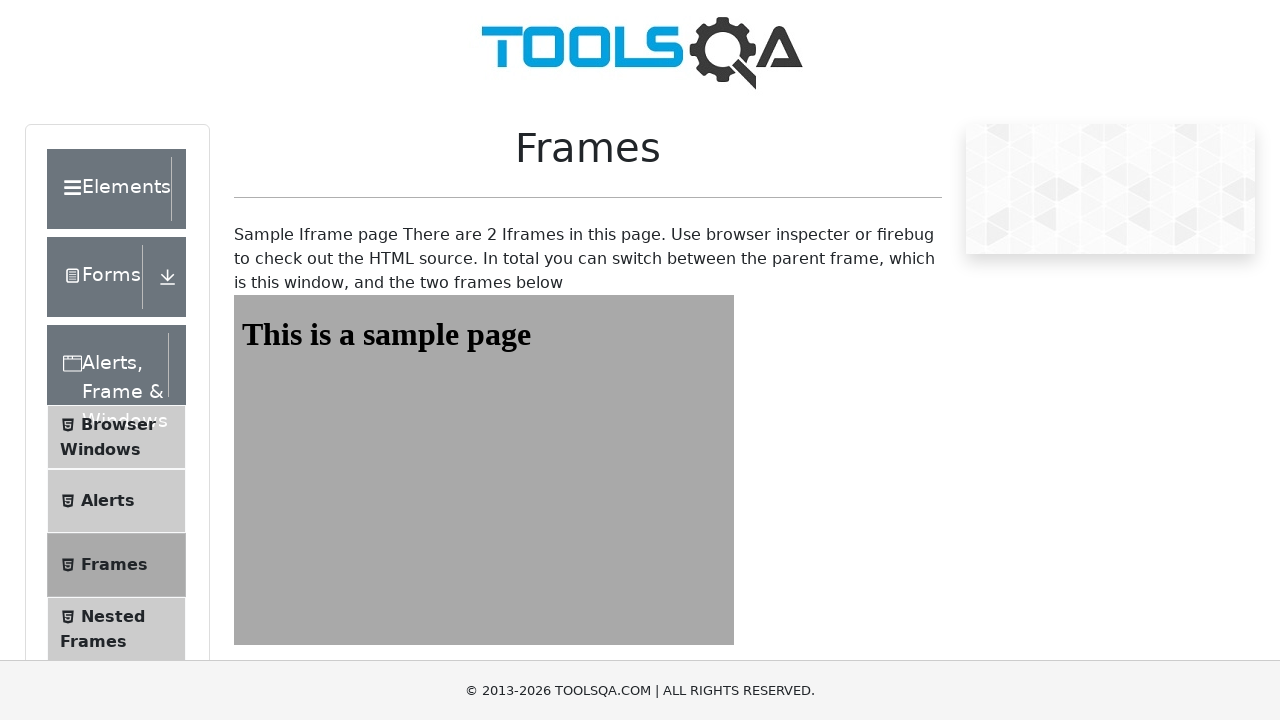

Navigated to https://demoqa.com/frames
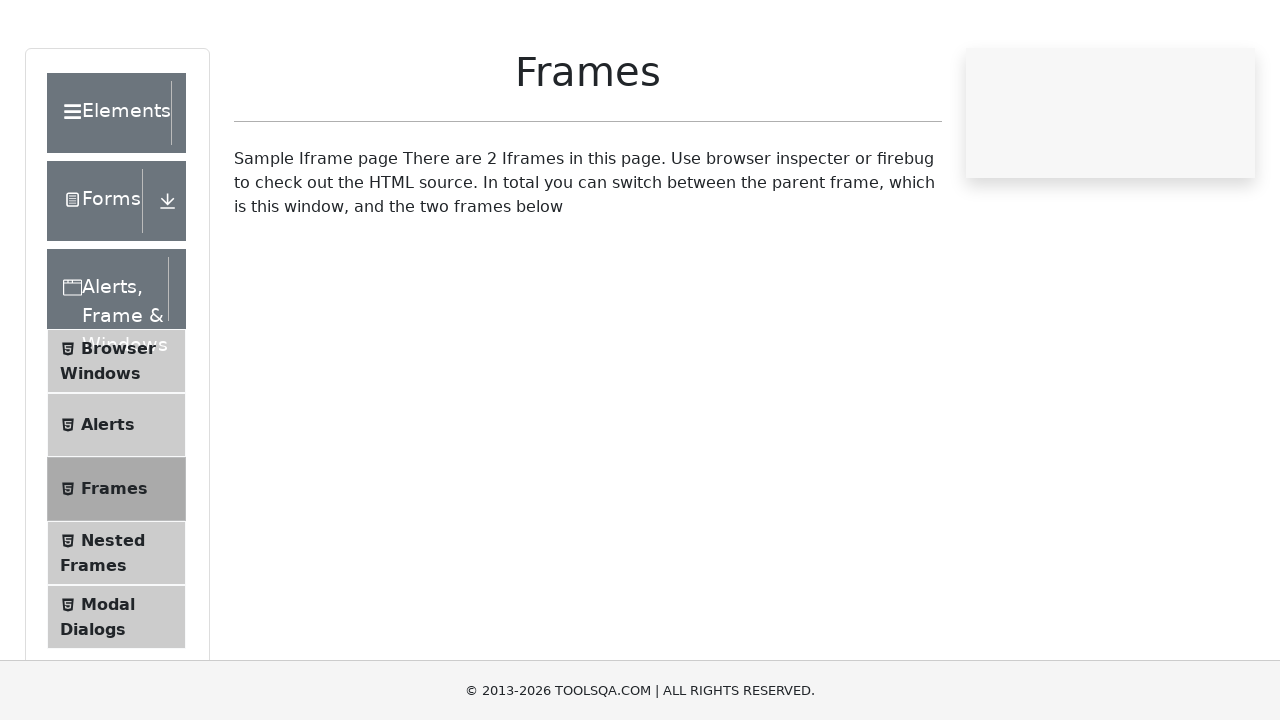

Located frame1 using frame_locator
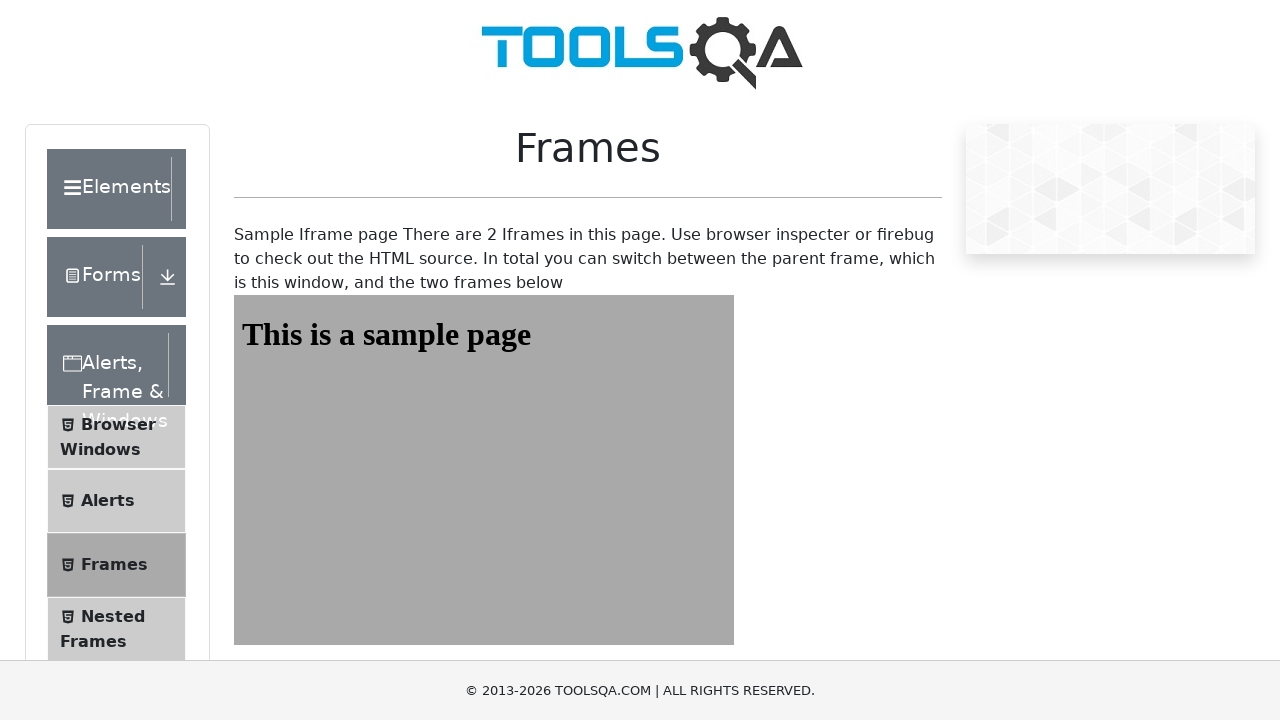

Read text from #sampleHeading element inside frame1: 'This is a sample page'
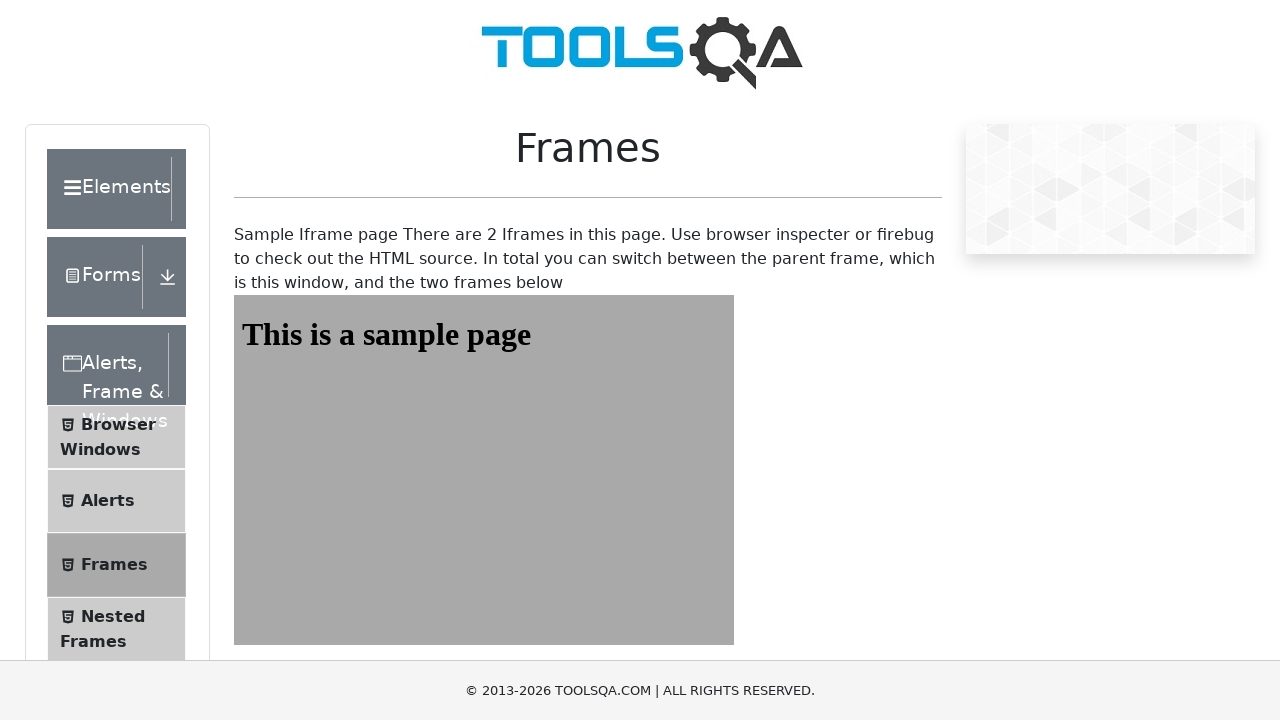

Printed frame1 heading text to console
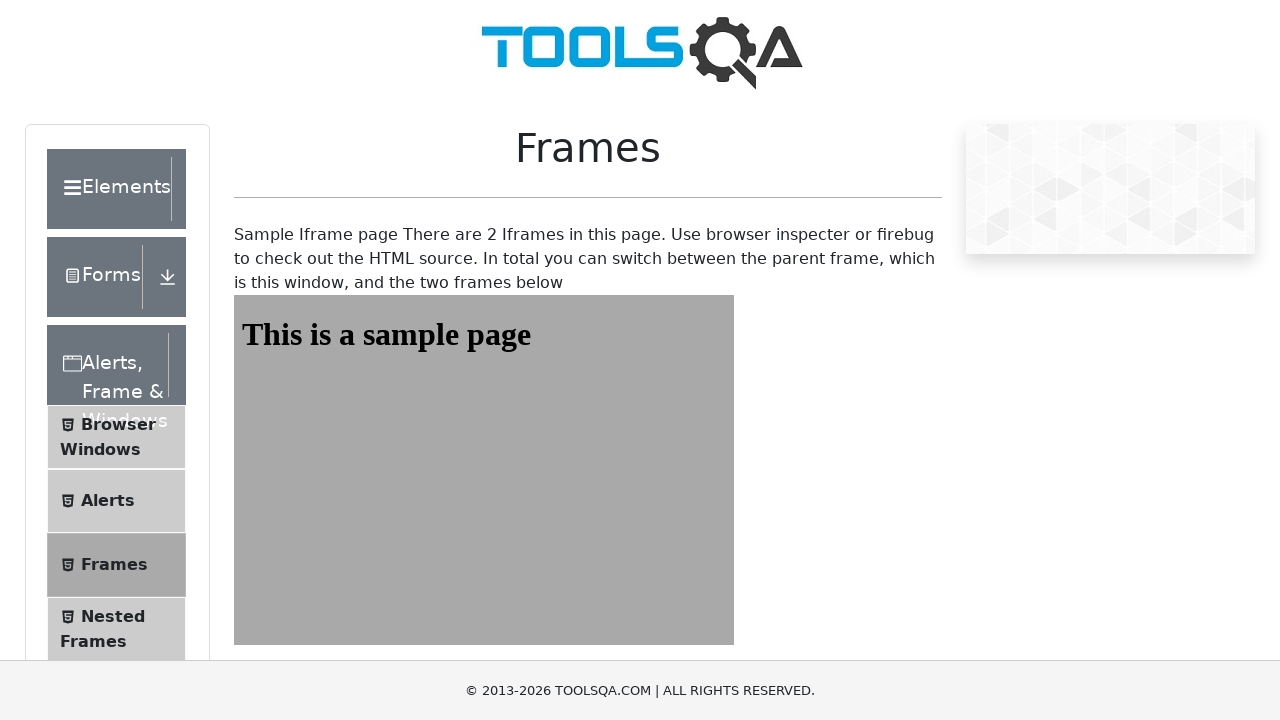

Read text from h1 element in parent frame: 'Frames'
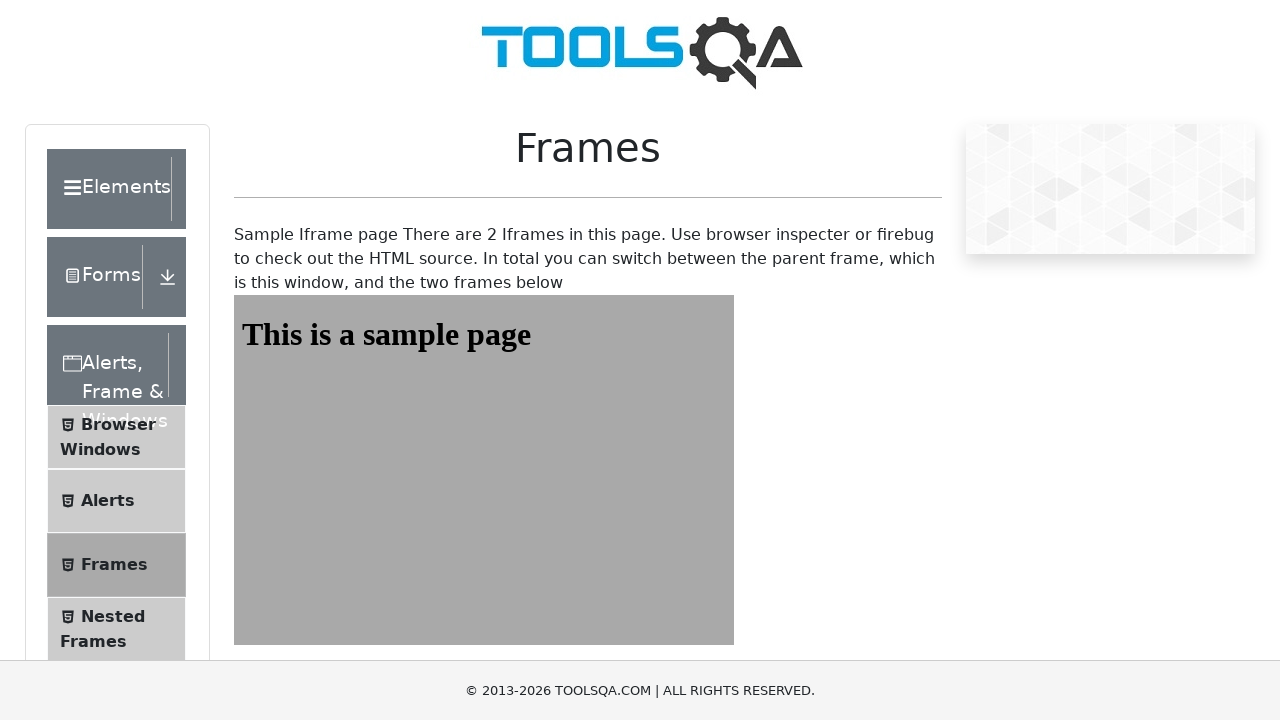

Printed main page heading text to console
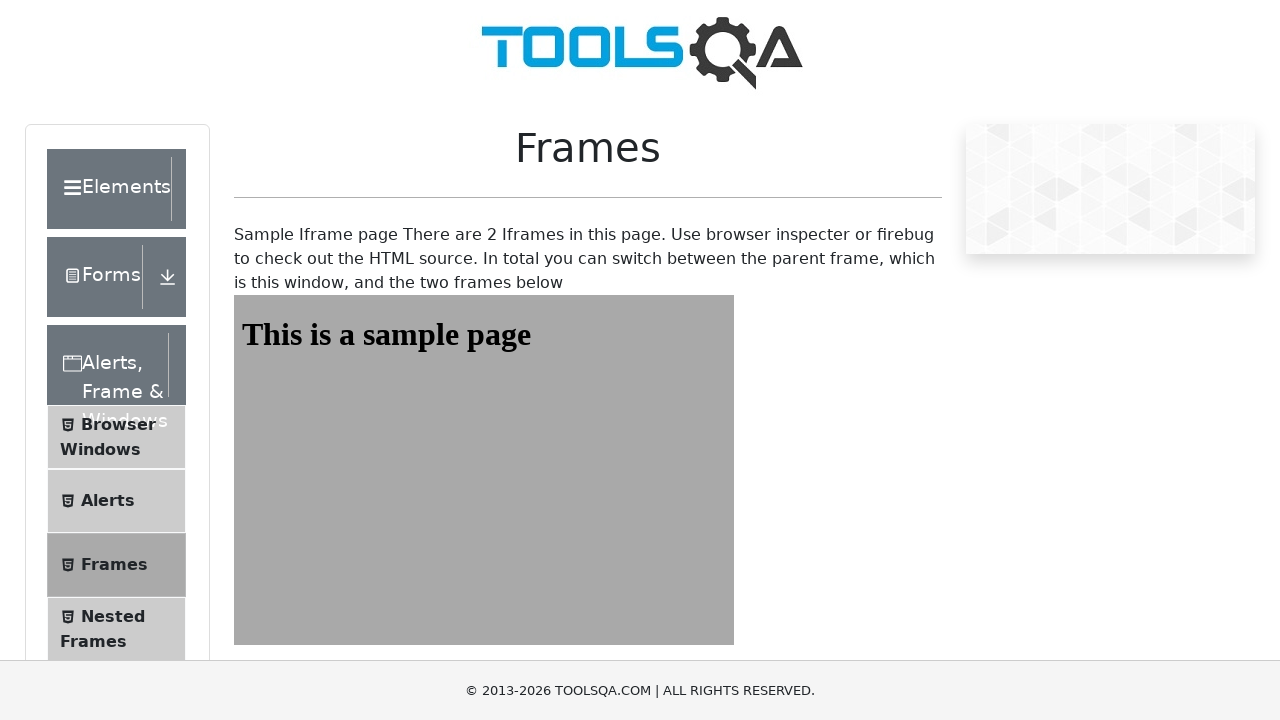

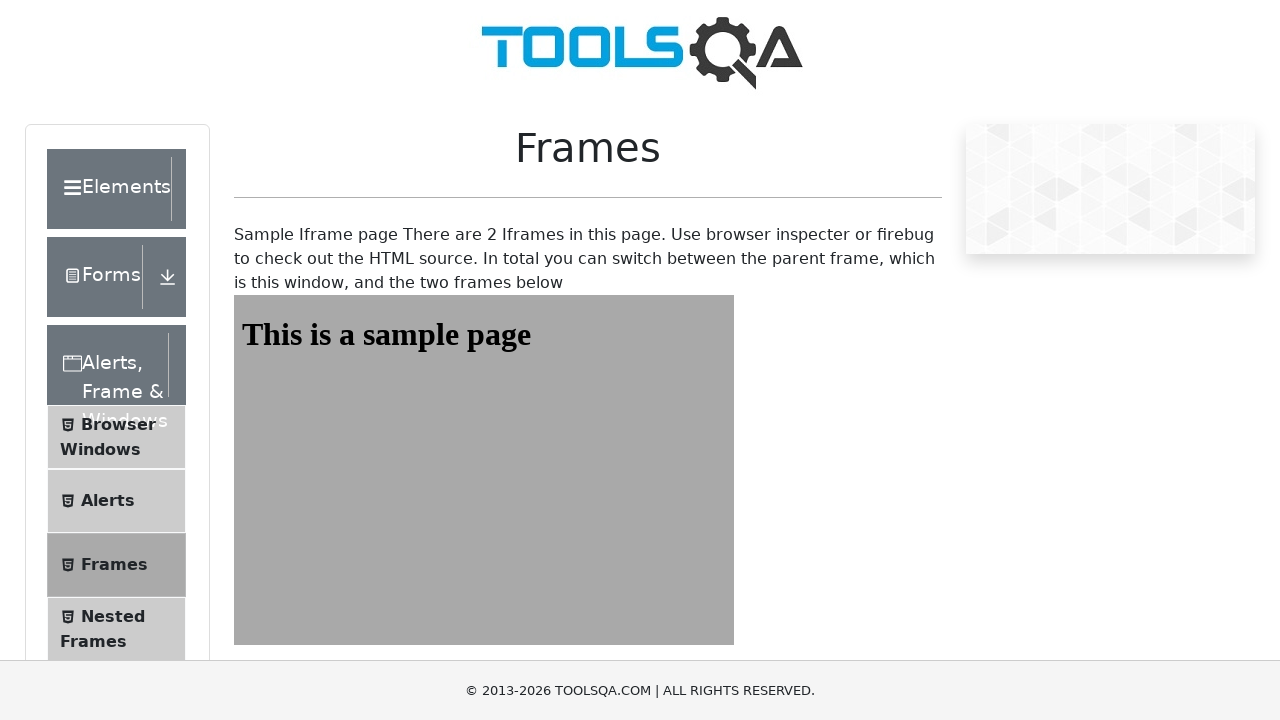